Tests the course search functionality by entering "nấu ăn" (cooking) as search term and verifying search results are displayed

Starting URL: https://unica.vn/

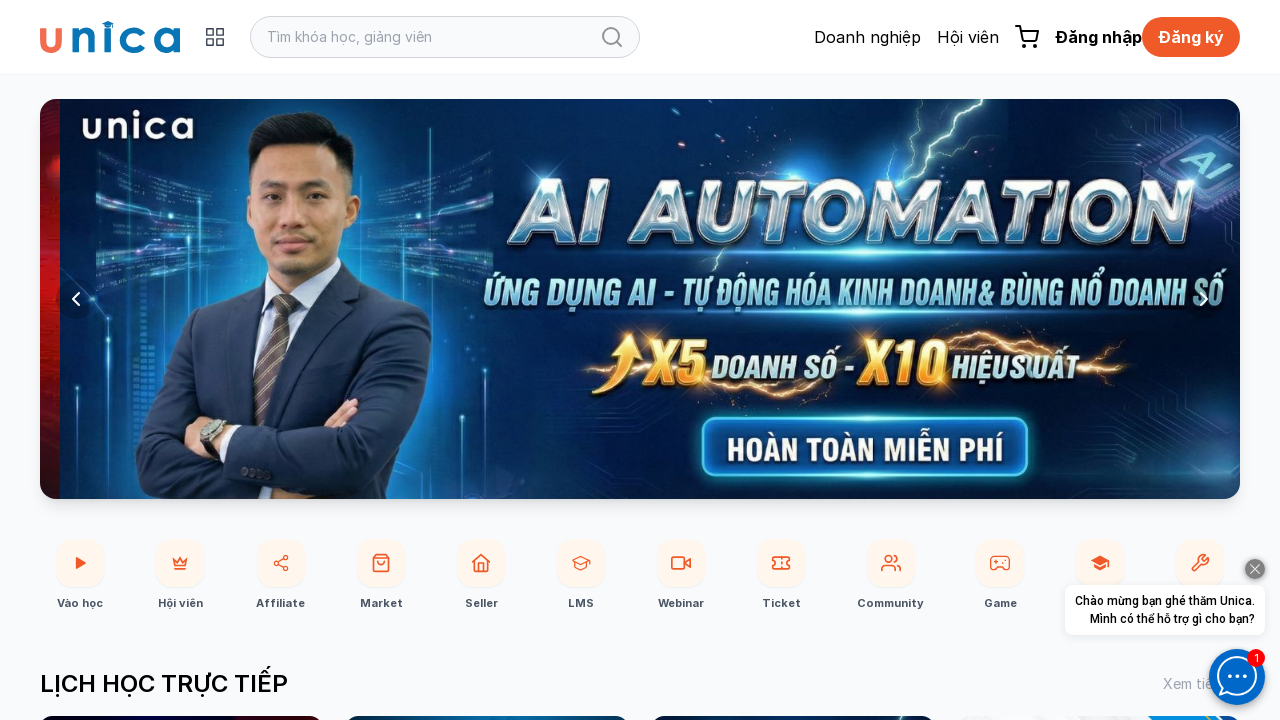

Filled search field with 'nấu ăn' (cooking) as search term on #text_search
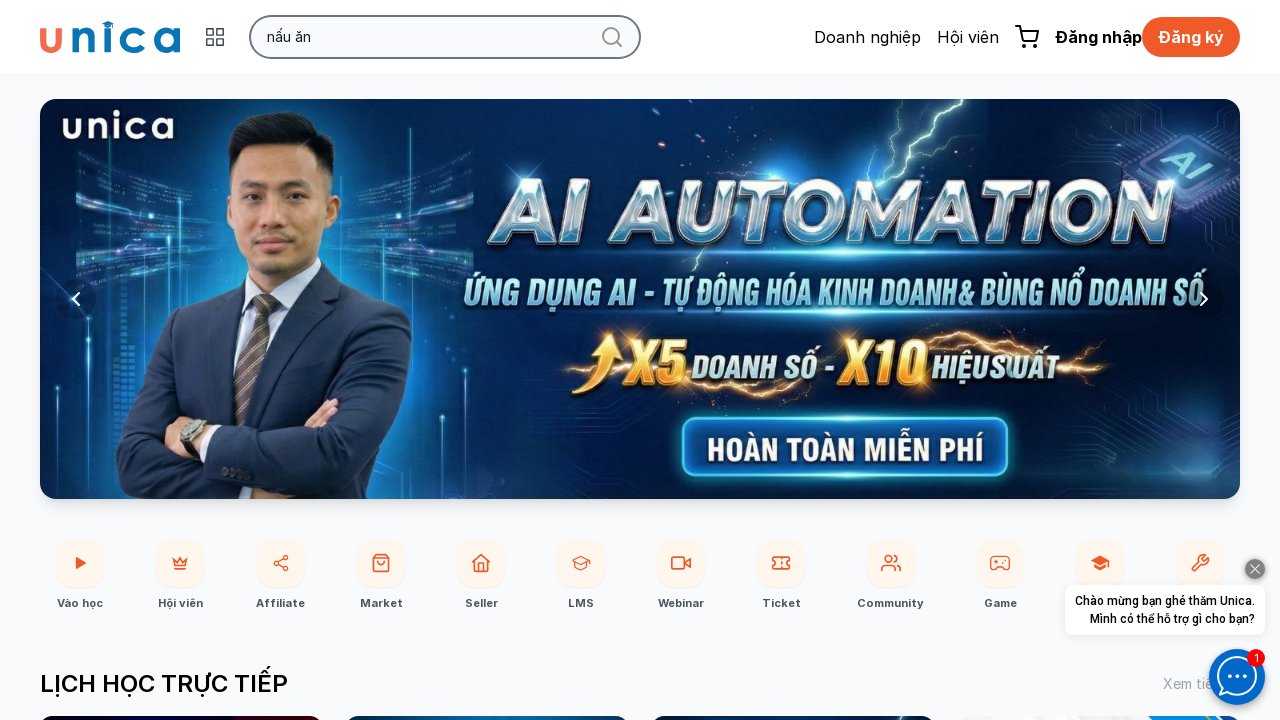

Pressed Enter to submit search form on #text_search
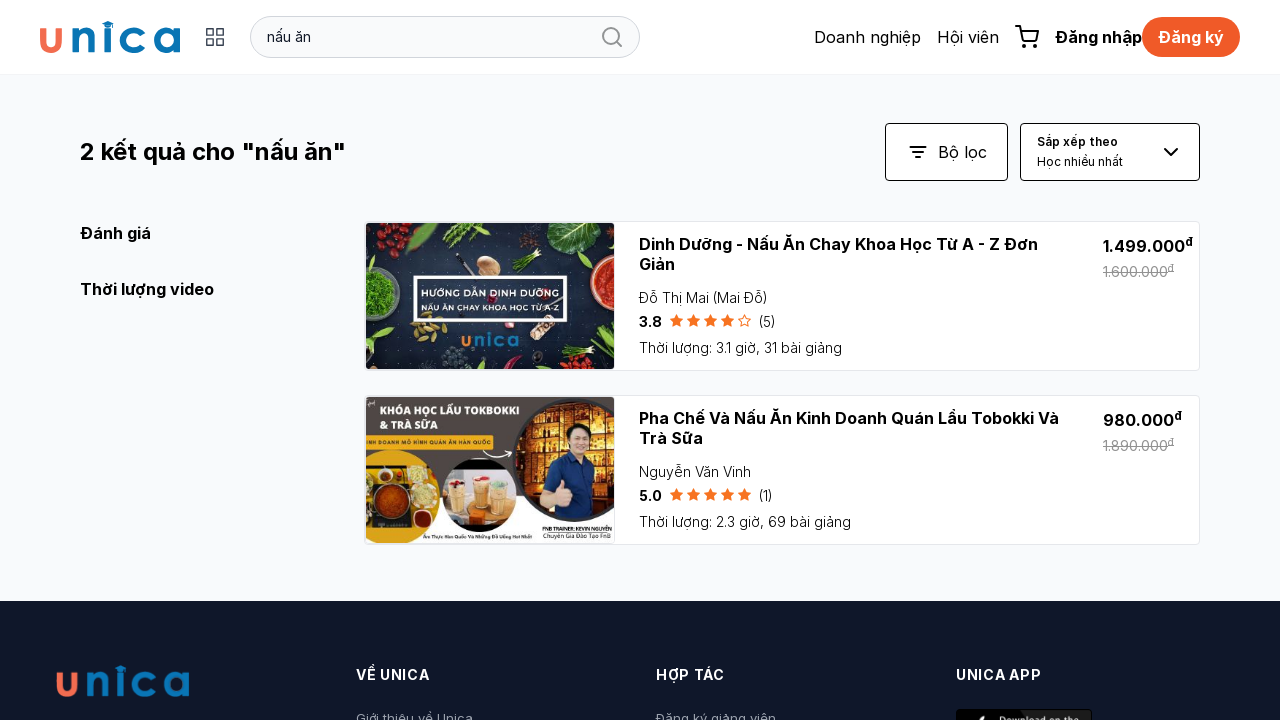

Search results section loaded
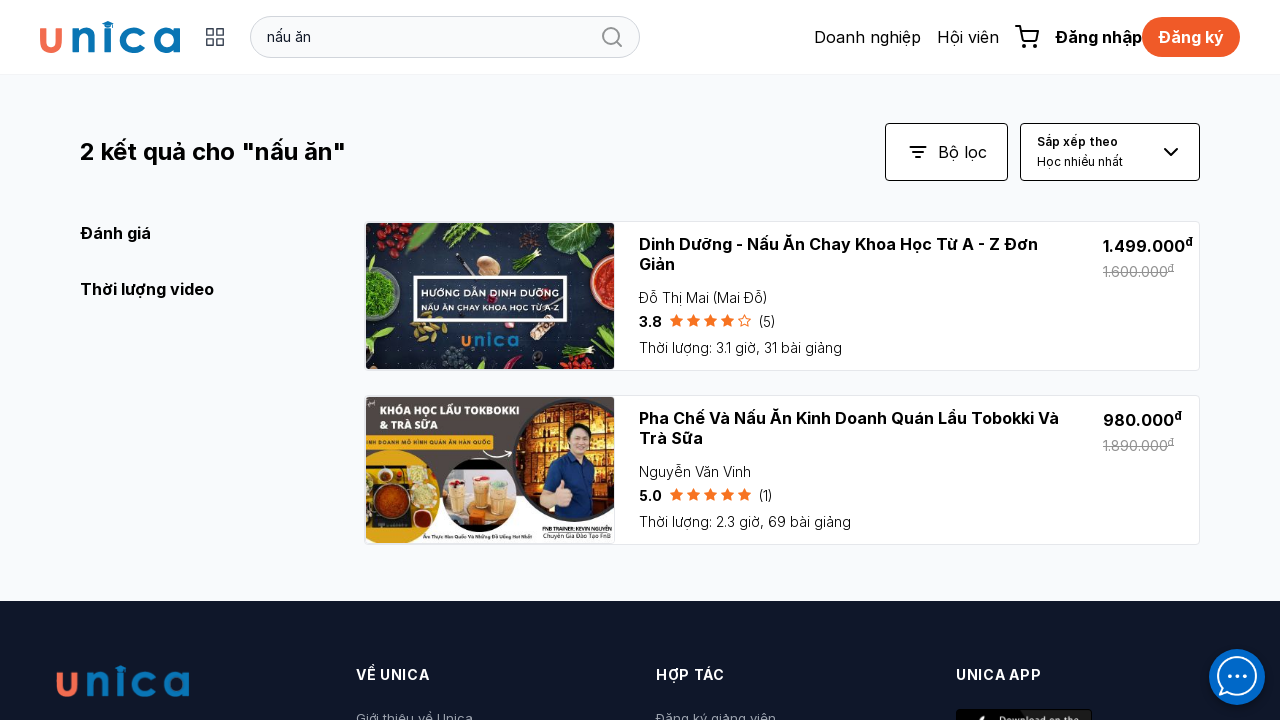

Course titles are displayed in search results
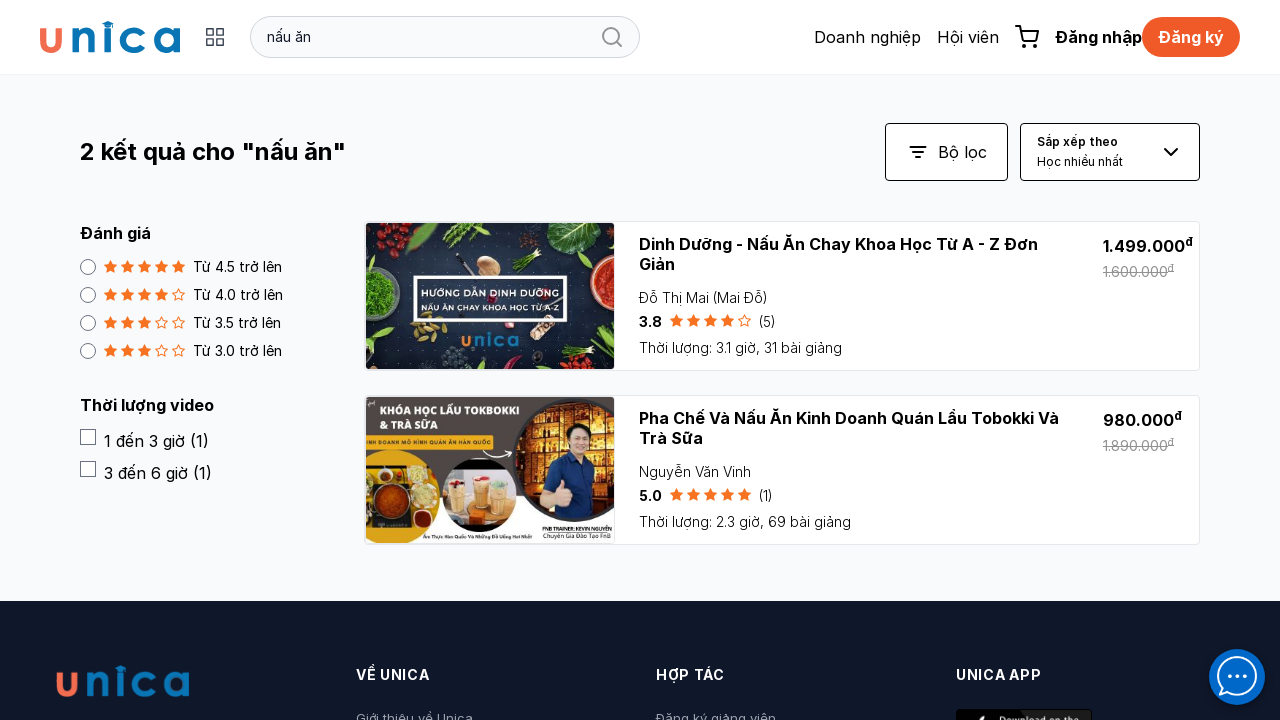

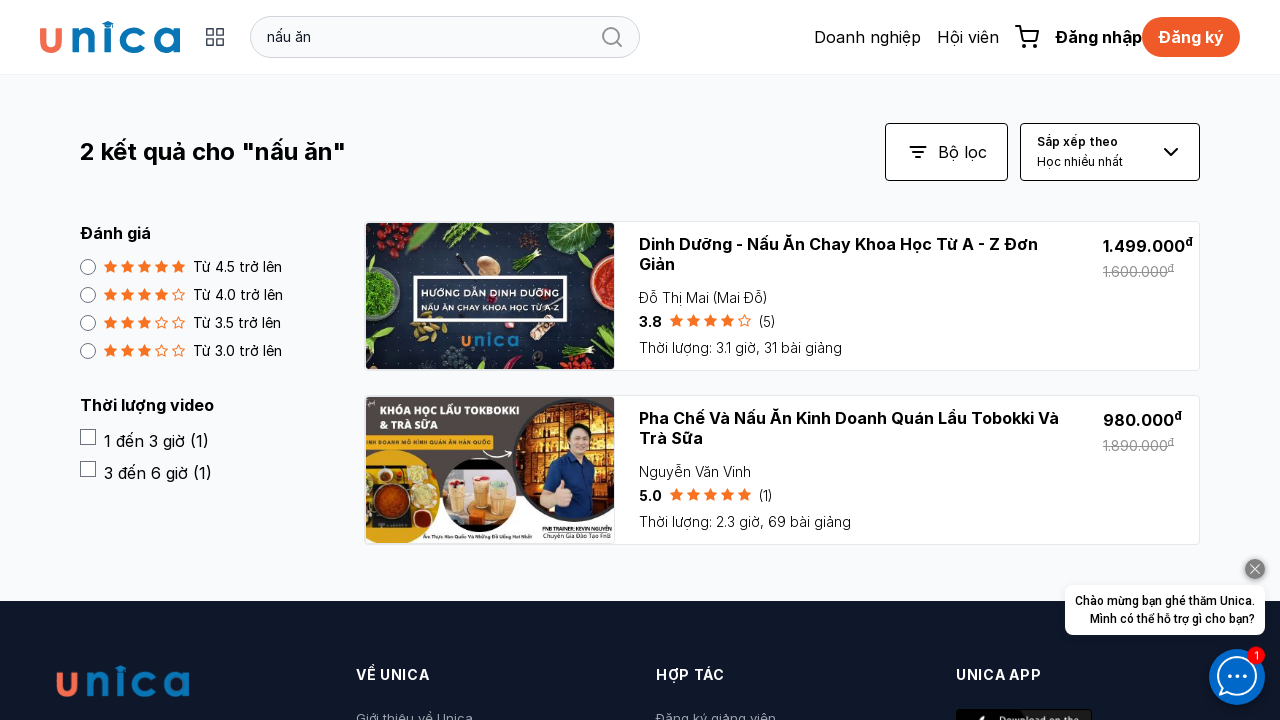